Tests JavaScript confirm dialog by triggering a confirm alert and accepting it

Starting URL: https://the-internet.herokuapp.com/javascript_alerts

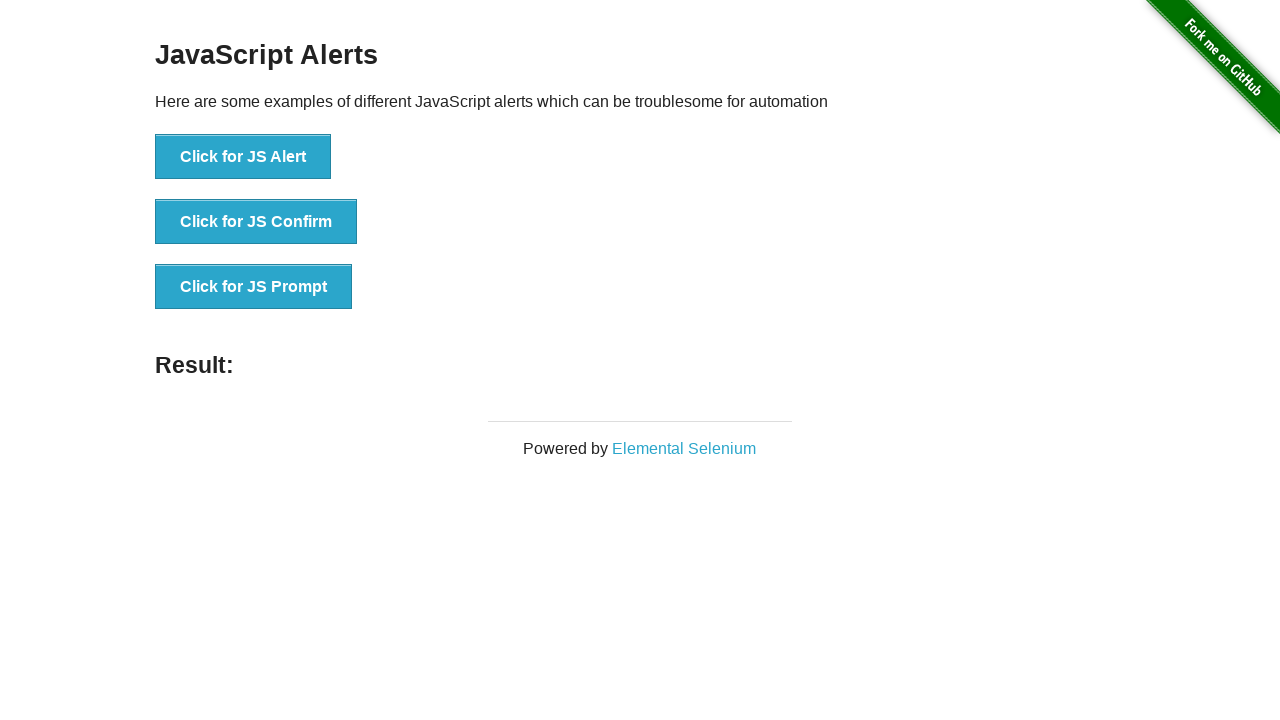

Set up dialog handler to accept confirm alerts
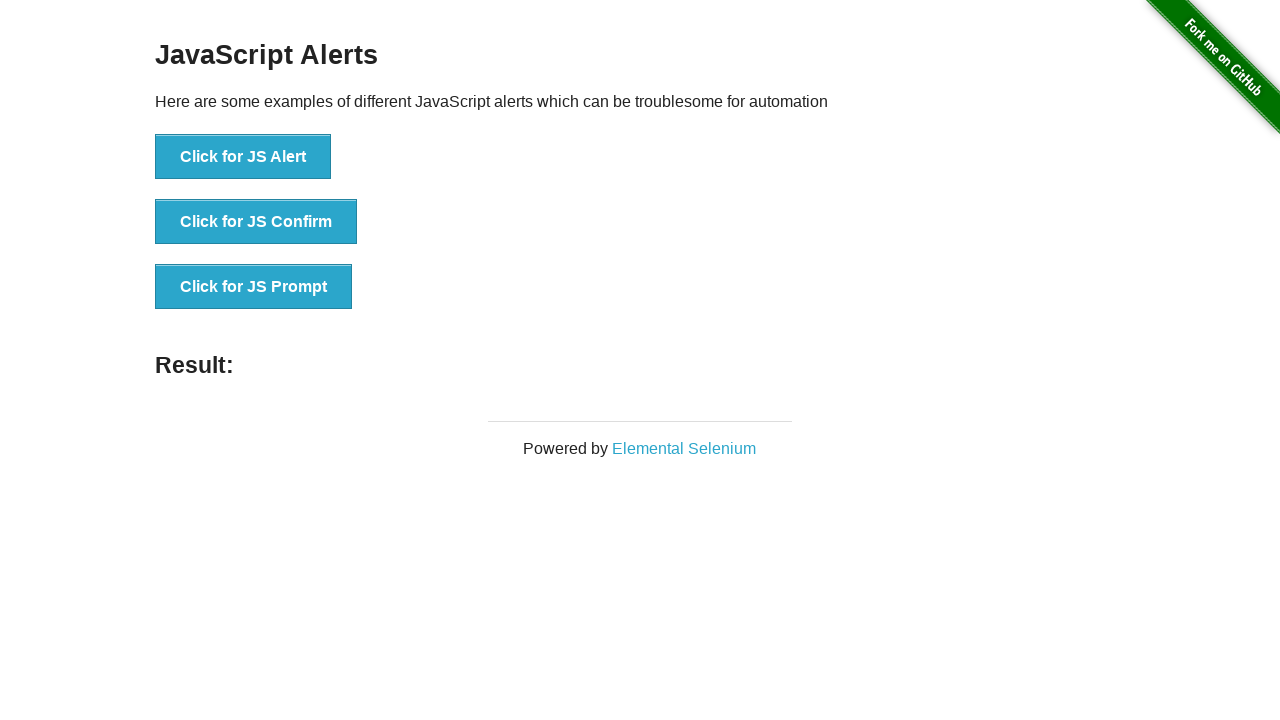

Clicked button to trigger JavaScript confirm dialog at (256, 222) on button[onclick='jsConfirm()']
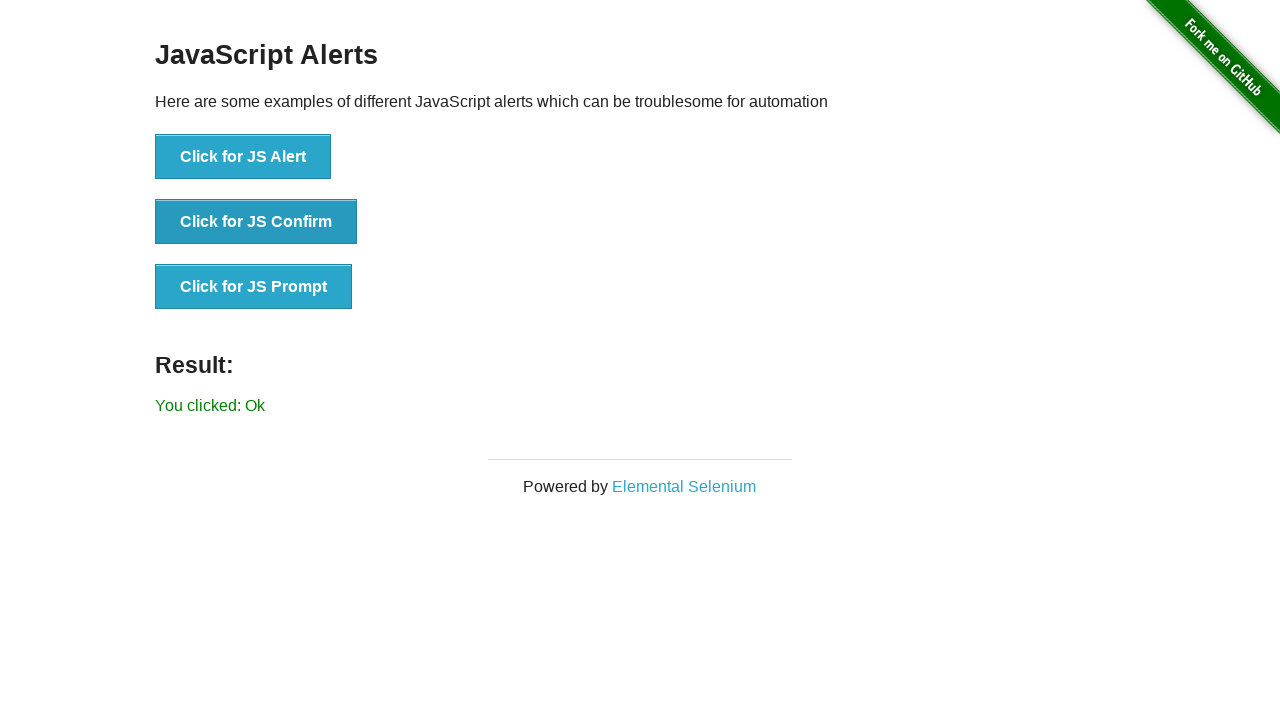

Verified result text shows 'You clicked: Ok' confirming dialog was accepted
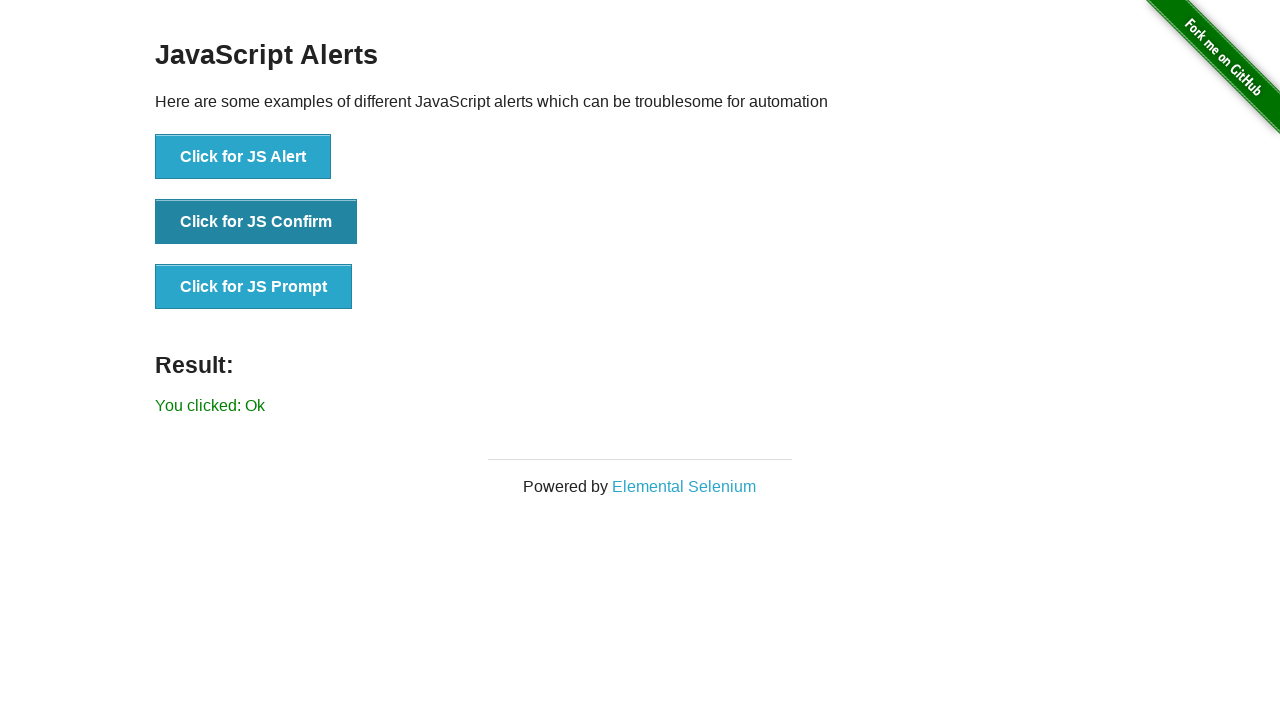

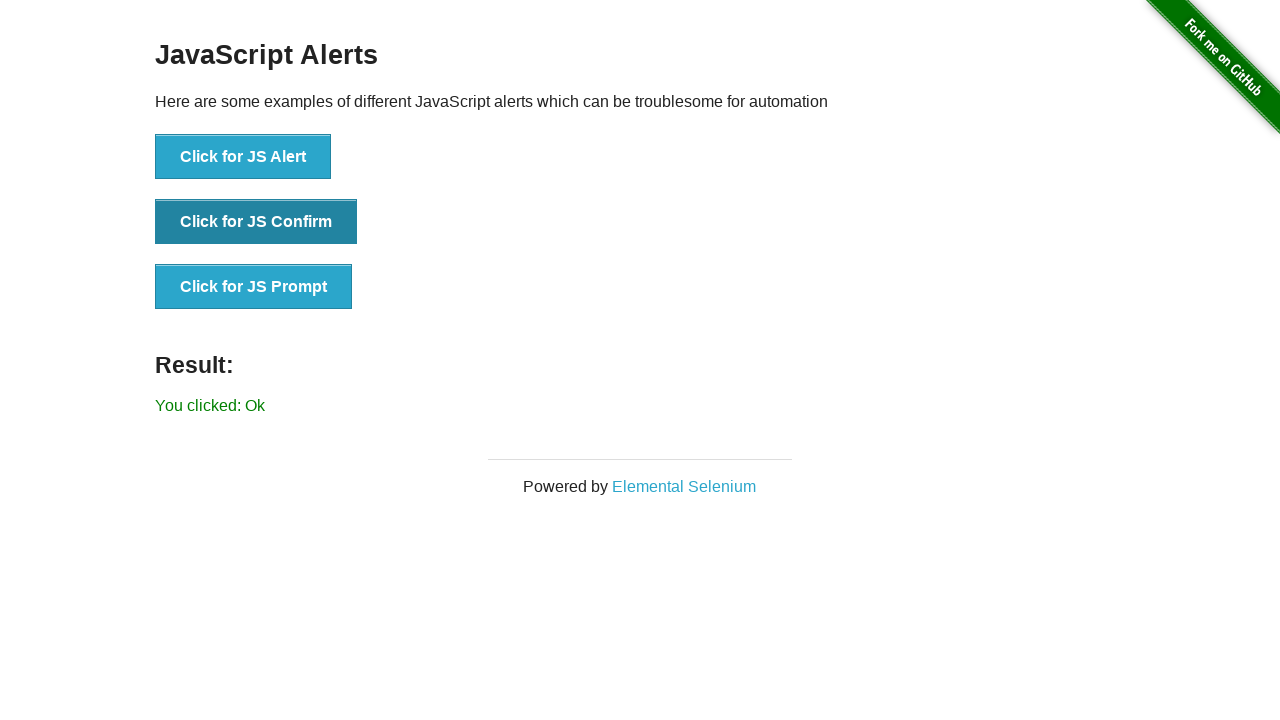